Navigates to the infinite scroll page and scrolls down the page

Starting URL: http://the-internet.herokuapp.com/infinite_scroll

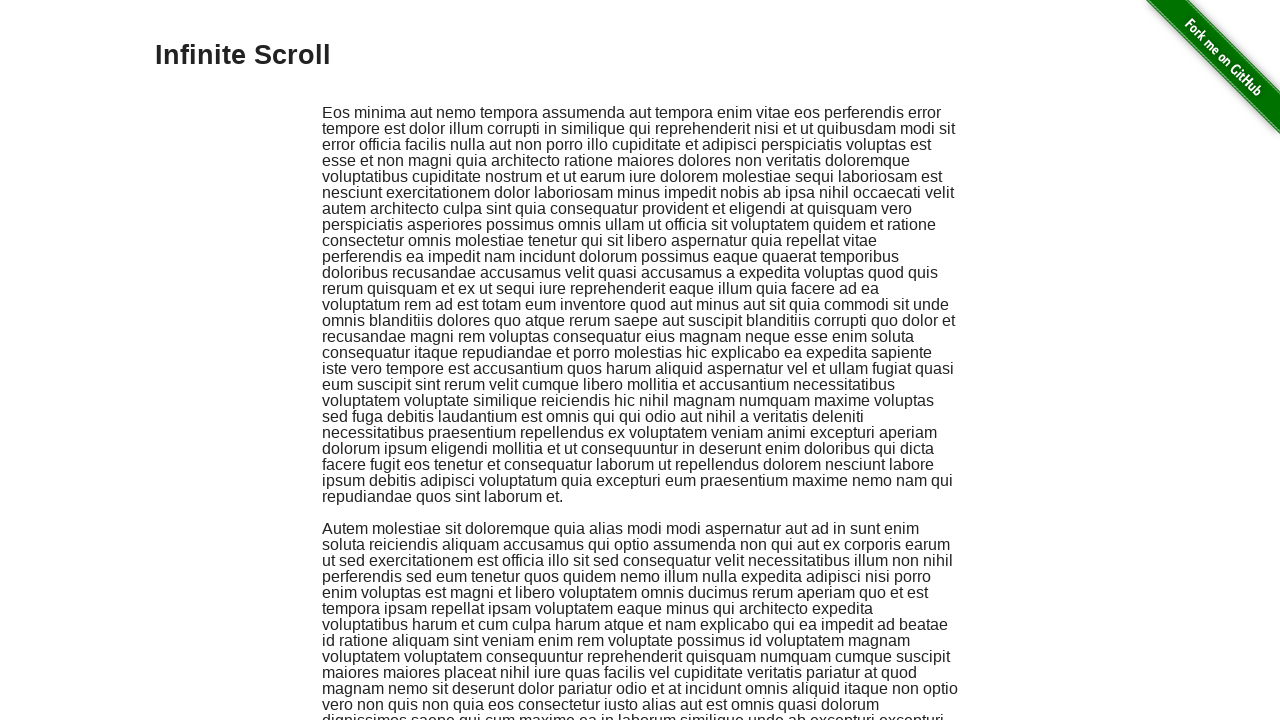

Navigated to infinite scroll page
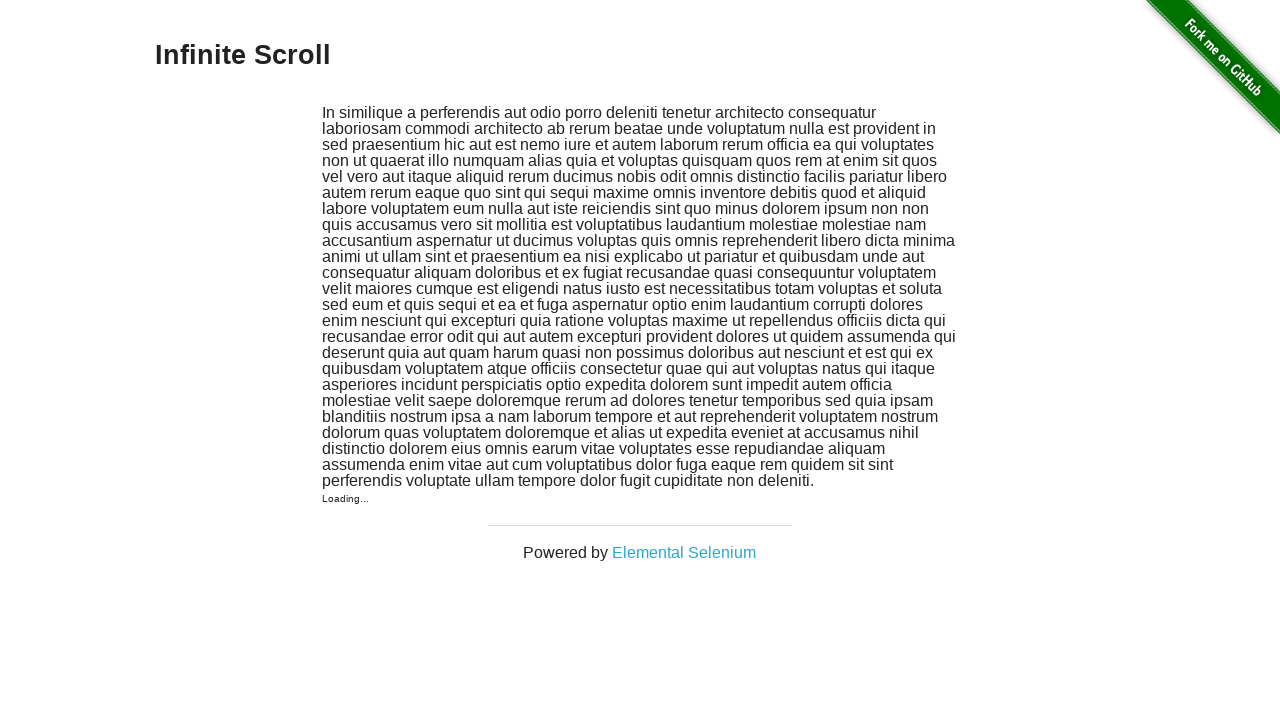

Scrolled page down by 500 pixels using JavaScript
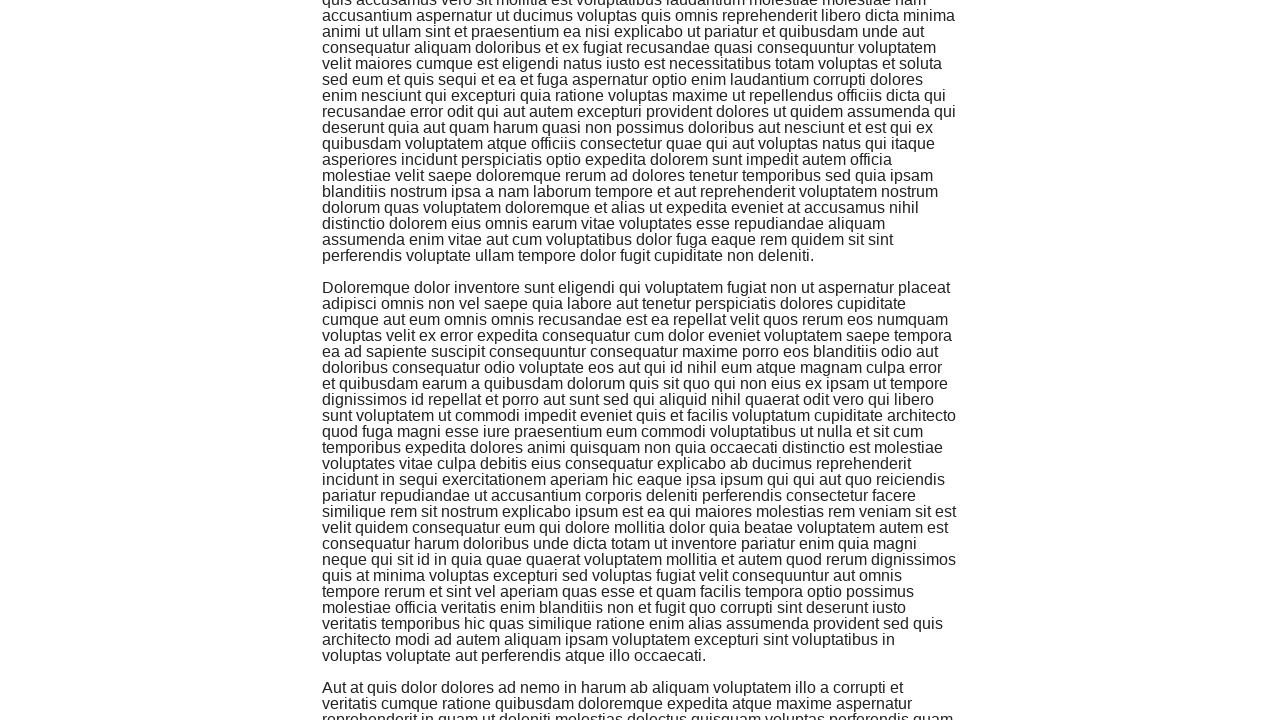

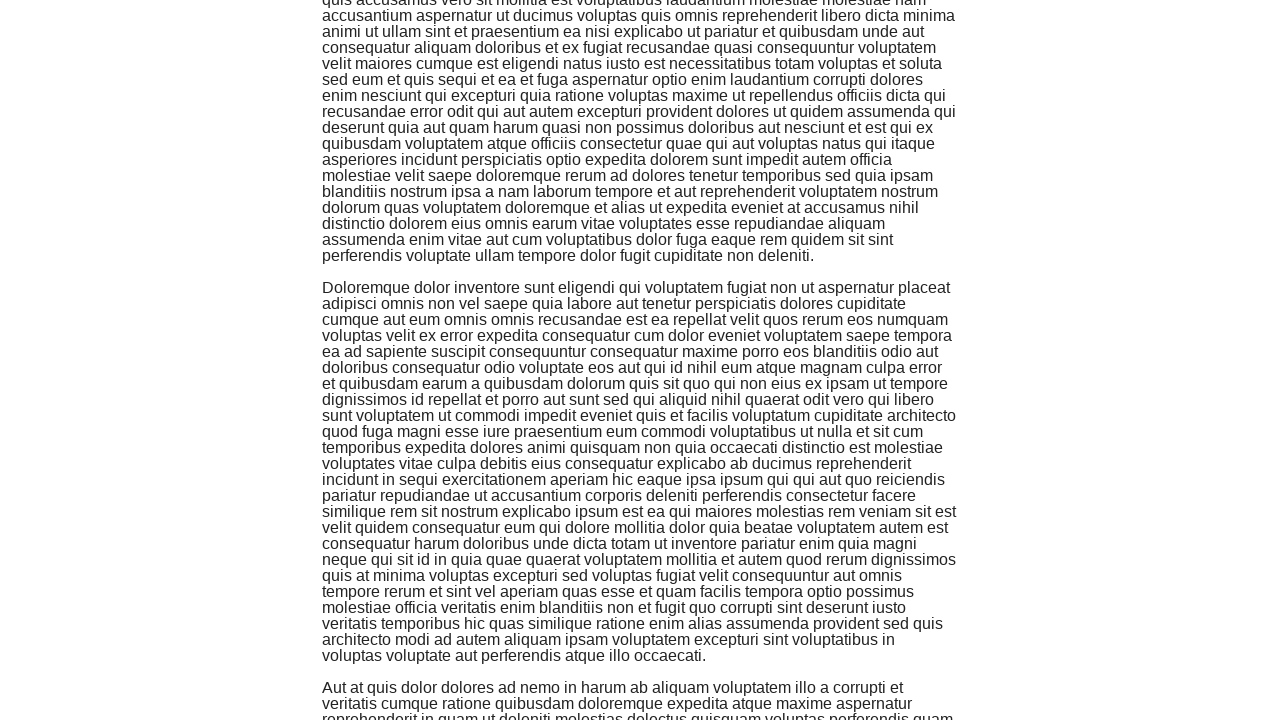